Tests product search consistency between main page and offers page by searching for a product, navigating to the offers page, and verifying the product name matches

Starting URL: https://rahulshettyacademy.com/seleniumPractise/#/

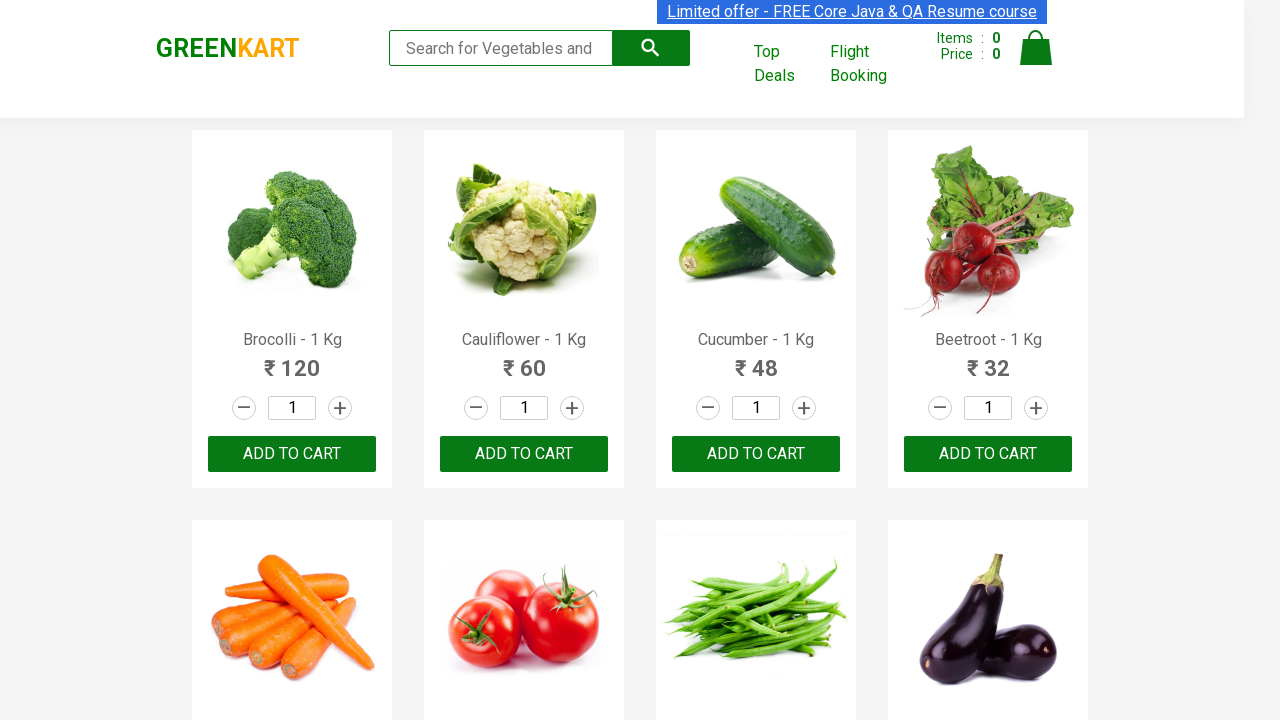

Filled search field with 'Tom' on landing page on //input[@type='search']
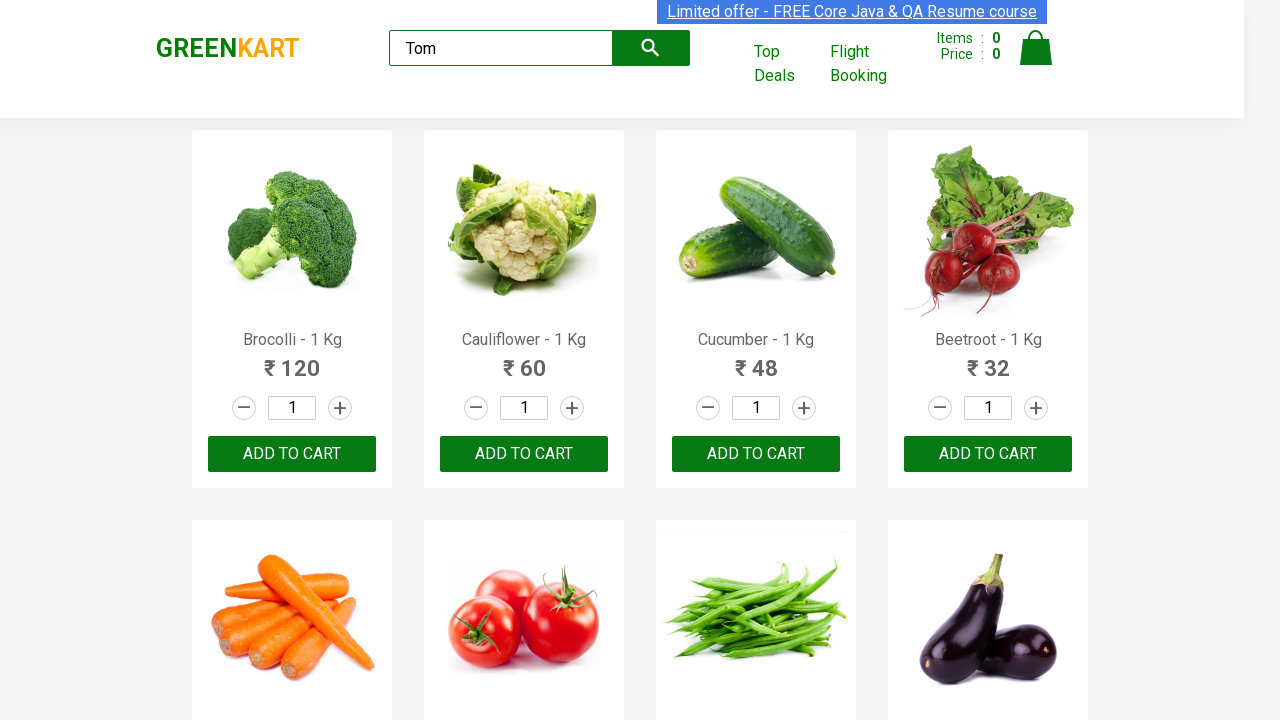

Located product name element from search results
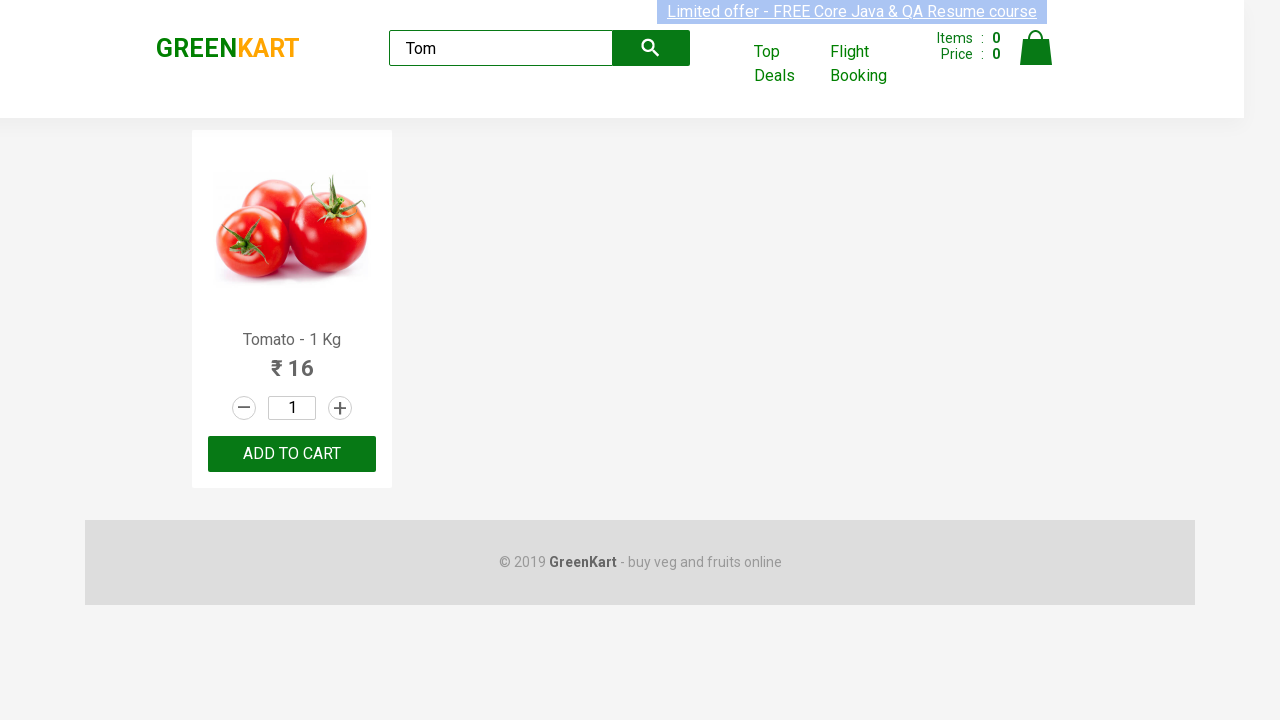

Extracted product name from landing page: 'Tomato'
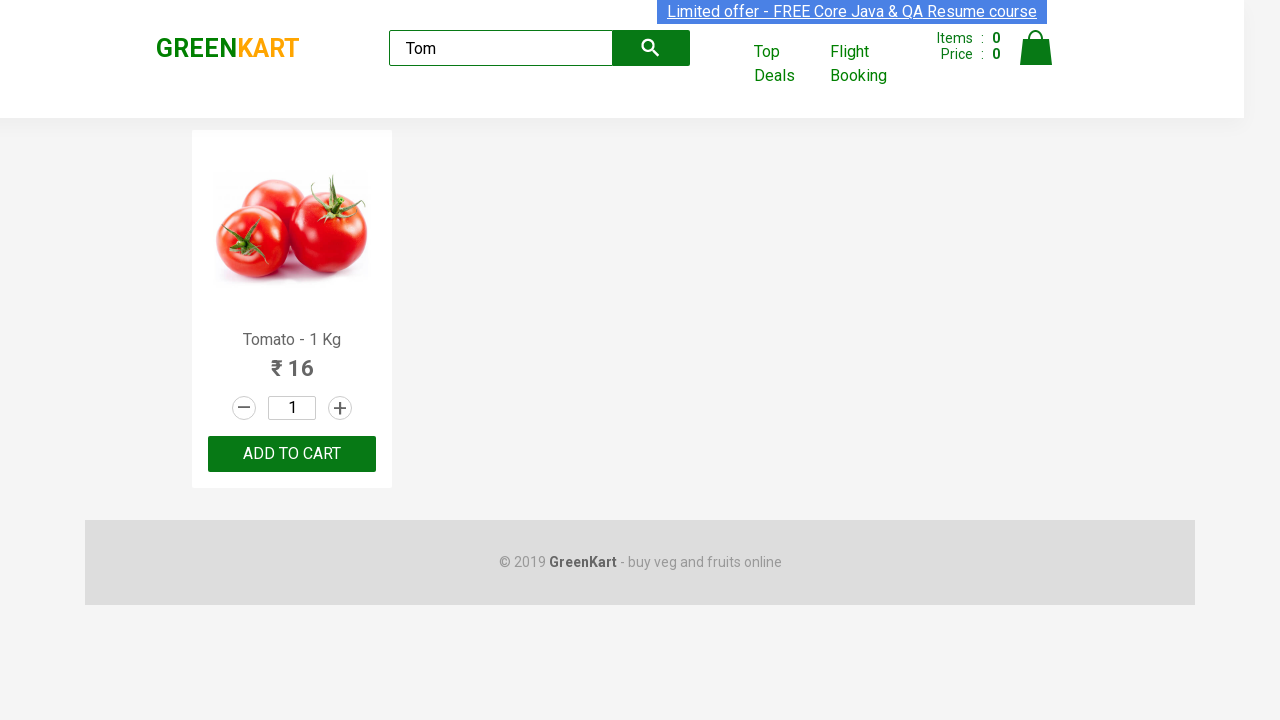

Clicked 'Top Deals' link to navigate to offers page at (787, 64) on text=Top Deals
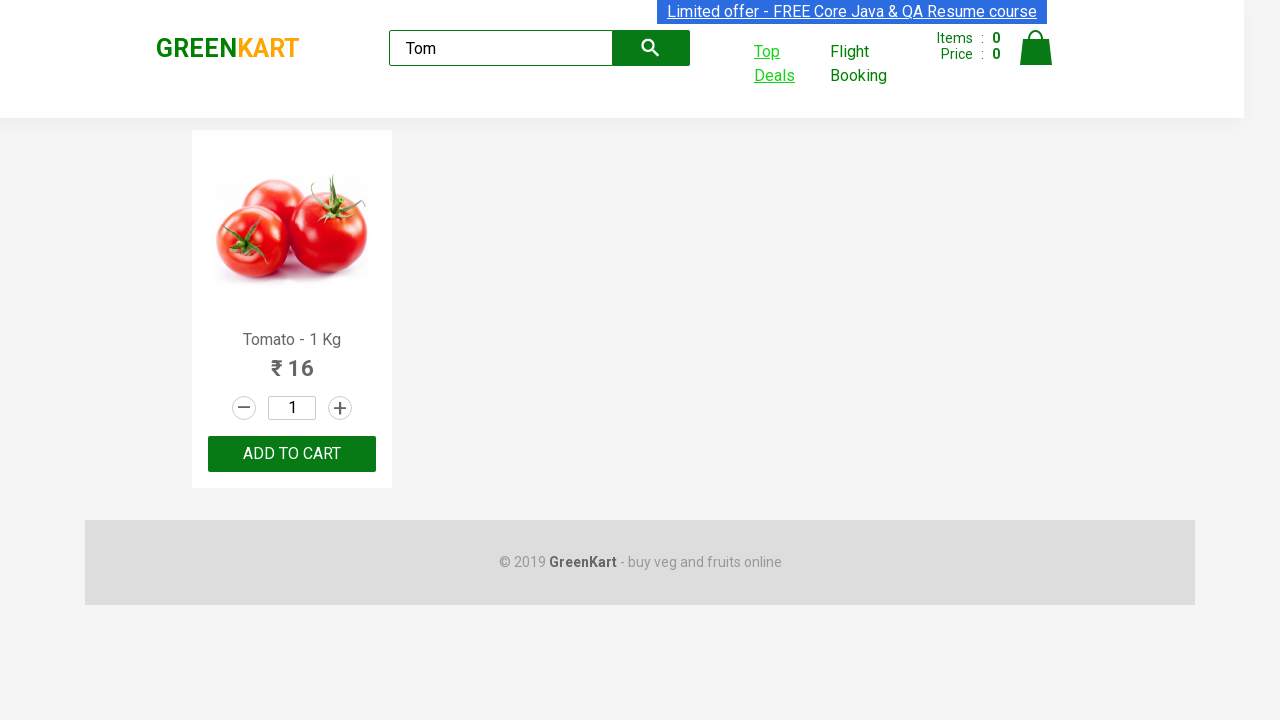

Offers page opened in new tab
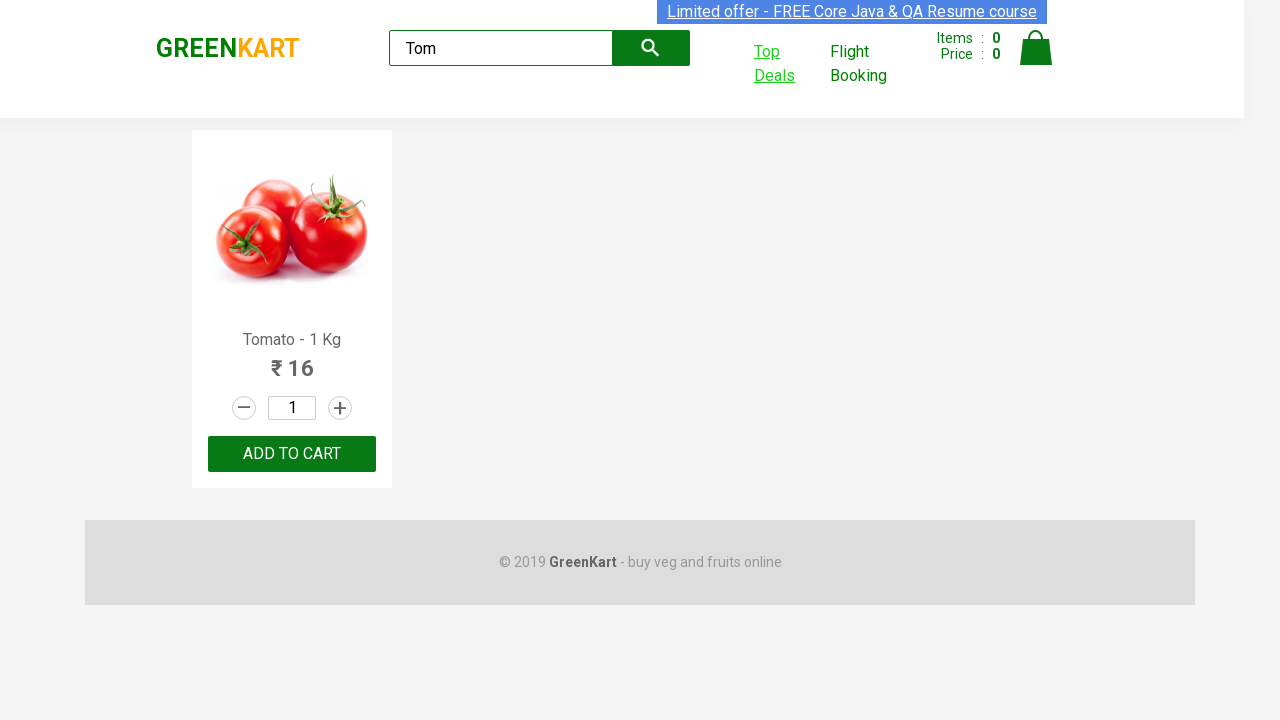

Filled search field with 'Tom' on offers page on //input[@type='search']
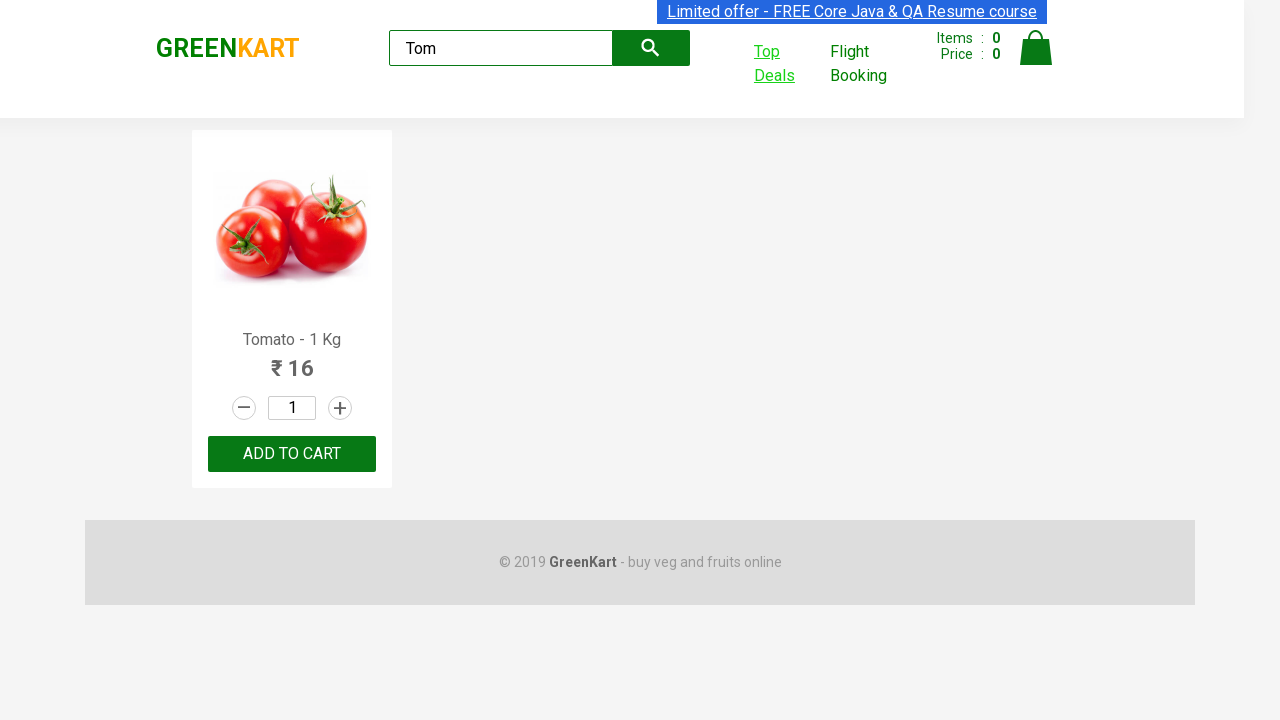

Waited for product search results to load on offers page
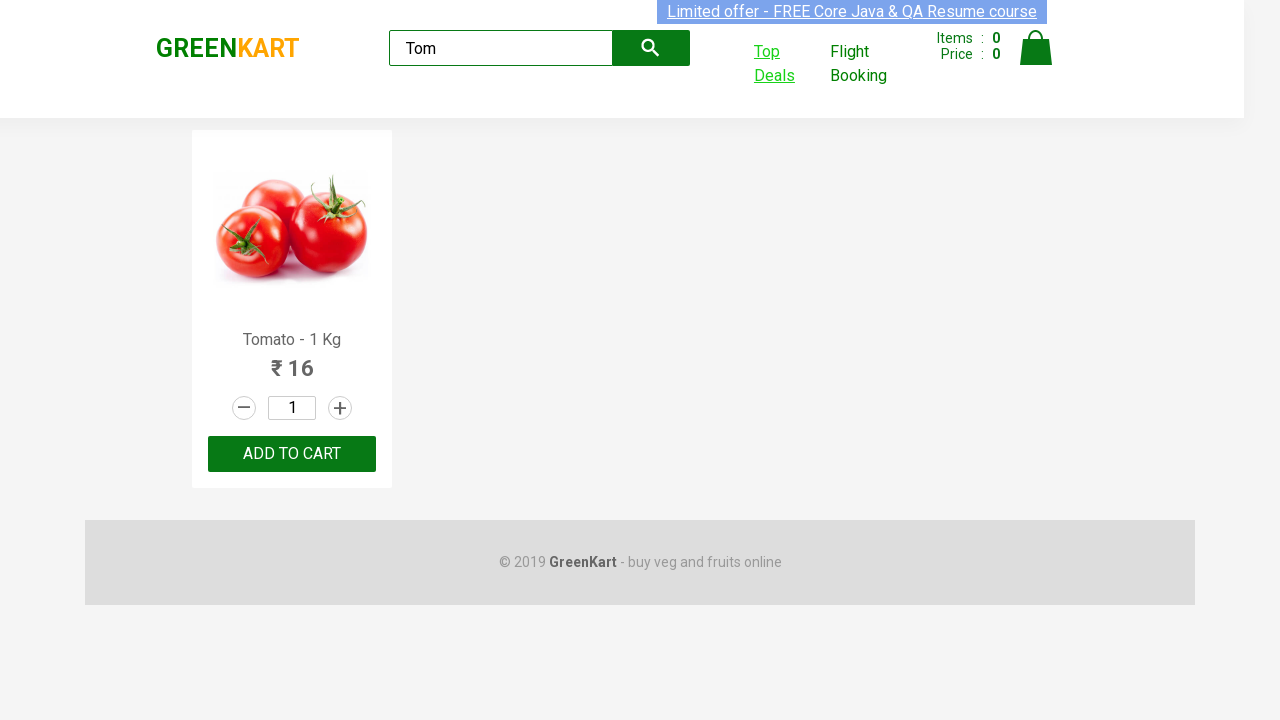

Extracted product name from offers page: 'Tomato'
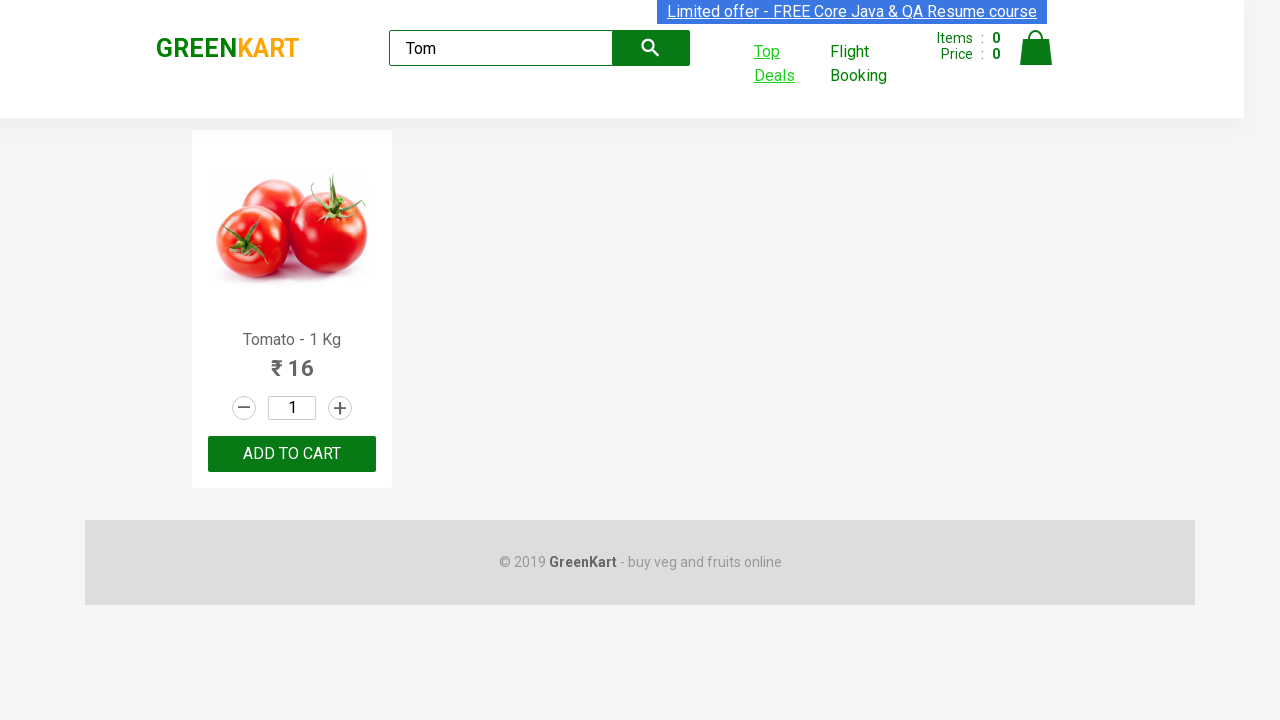

Verified product names match: landing page 'Tomato' == offers page 'Tomato'
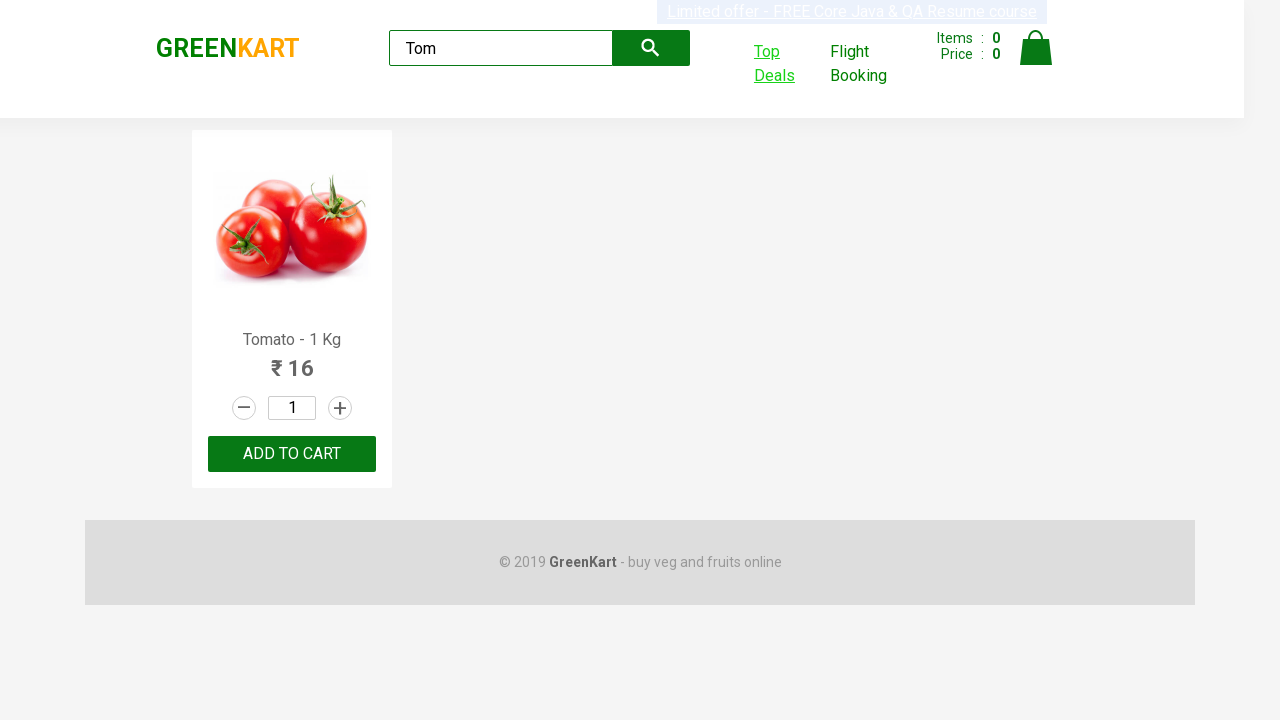

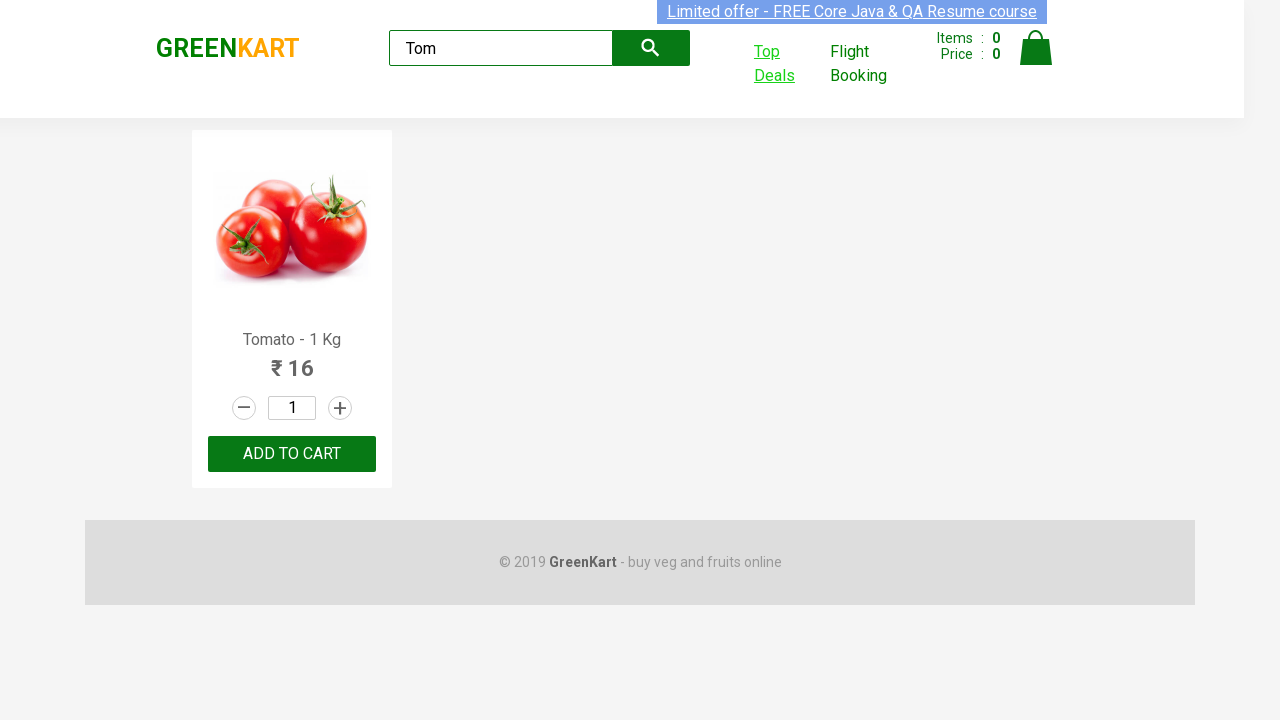